Tests dynamic element creation and deletion by clicking "Add Element" button multiple times to create "Delete" buttons

Starting URL: http://the-internet.herokuapp.com/add_remove_elements/

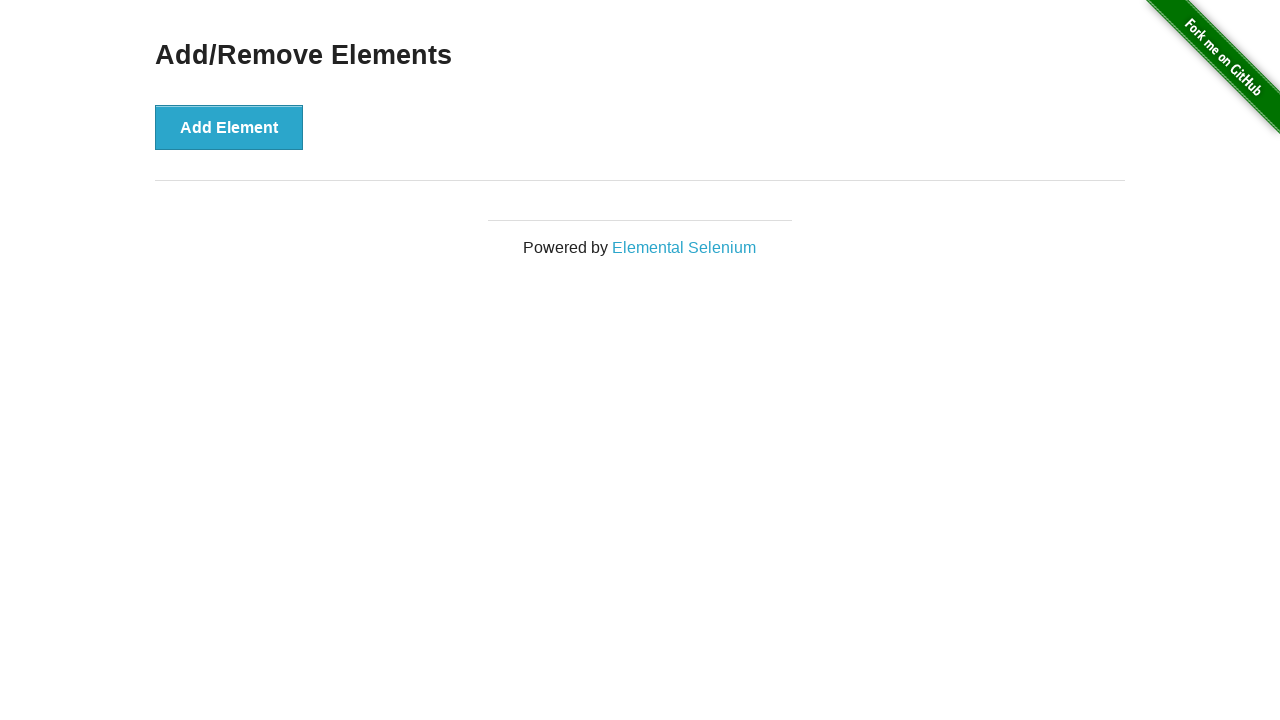

Clicked 'Add Element' button (iteration 1 of 5) at (229, 127) on xpath=//button[contains(text(), 'Add Element')]
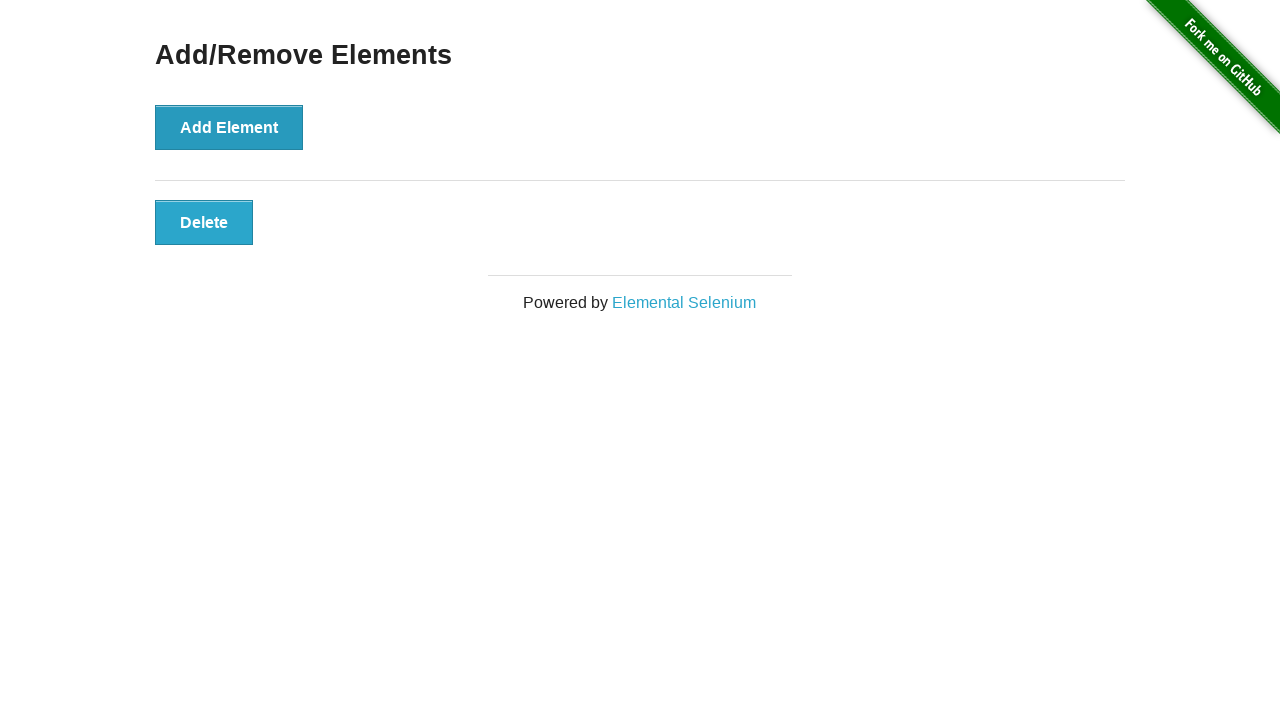

Waited 500ms for DOM to update
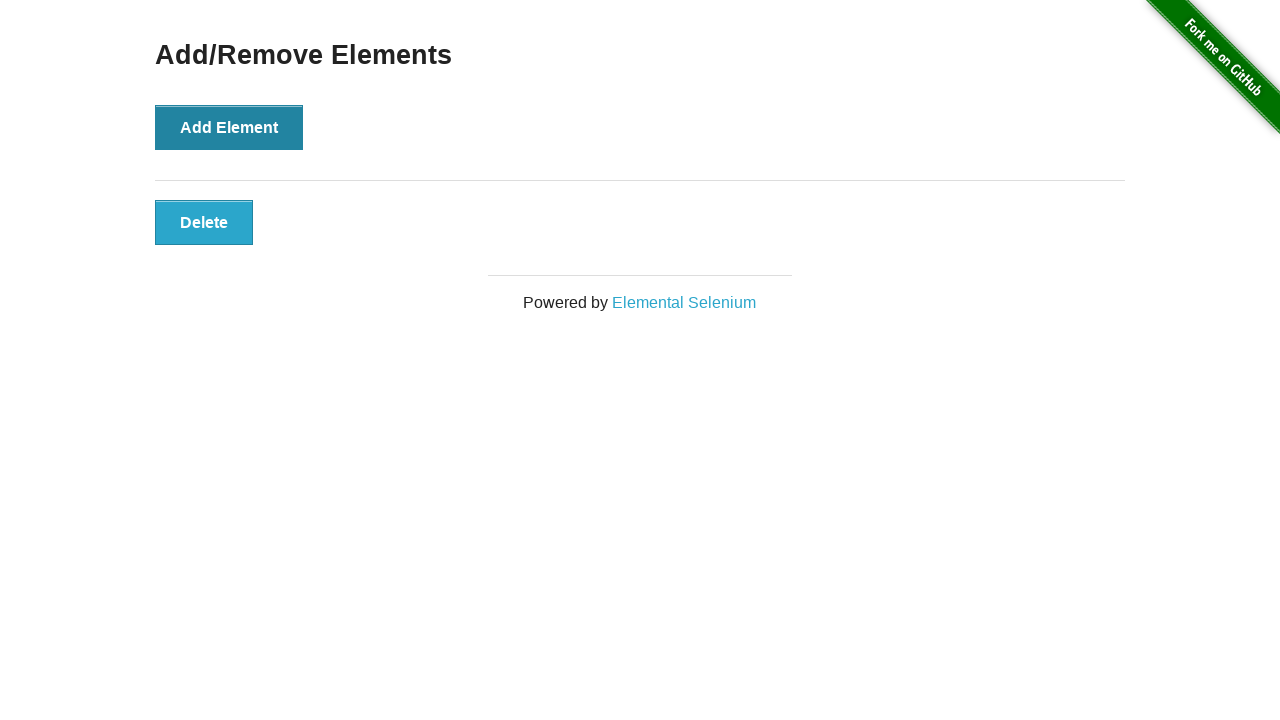

Clicked 'Add Element' button (iteration 2 of 5) at (229, 127) on xpath=//button[contains(text(), 'Add Element')]
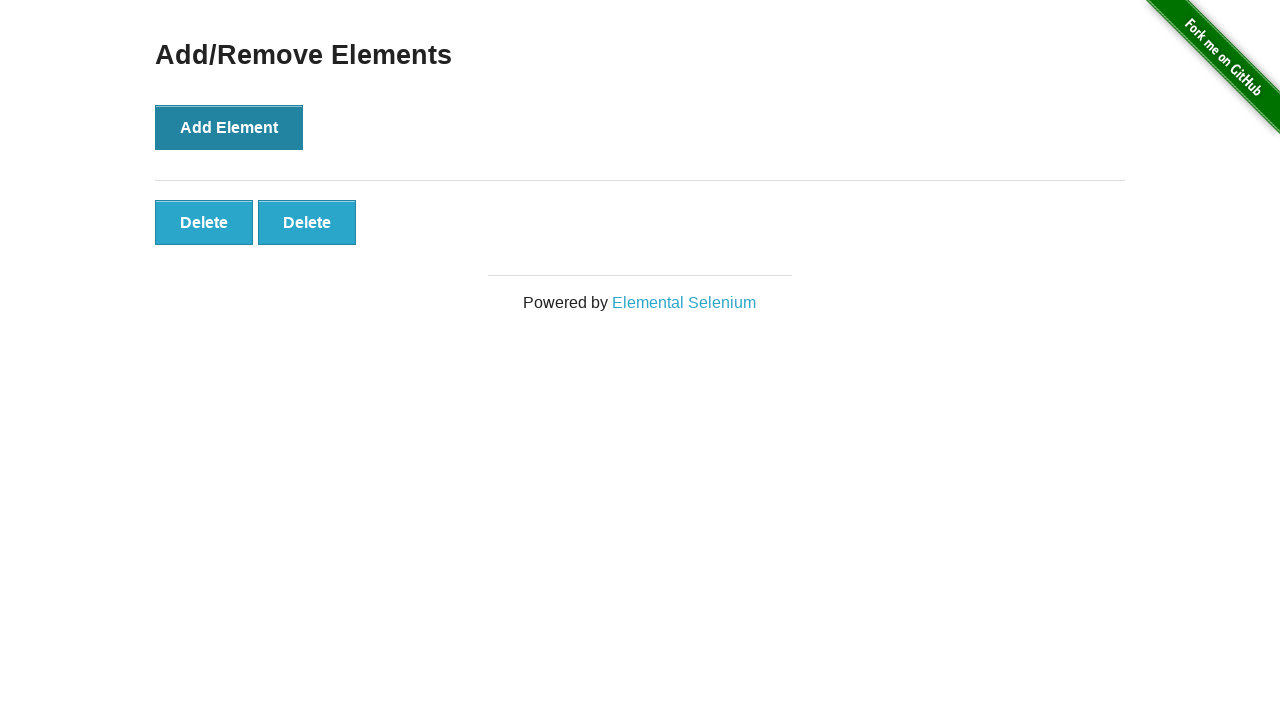

Waited 500ms for DOM to update
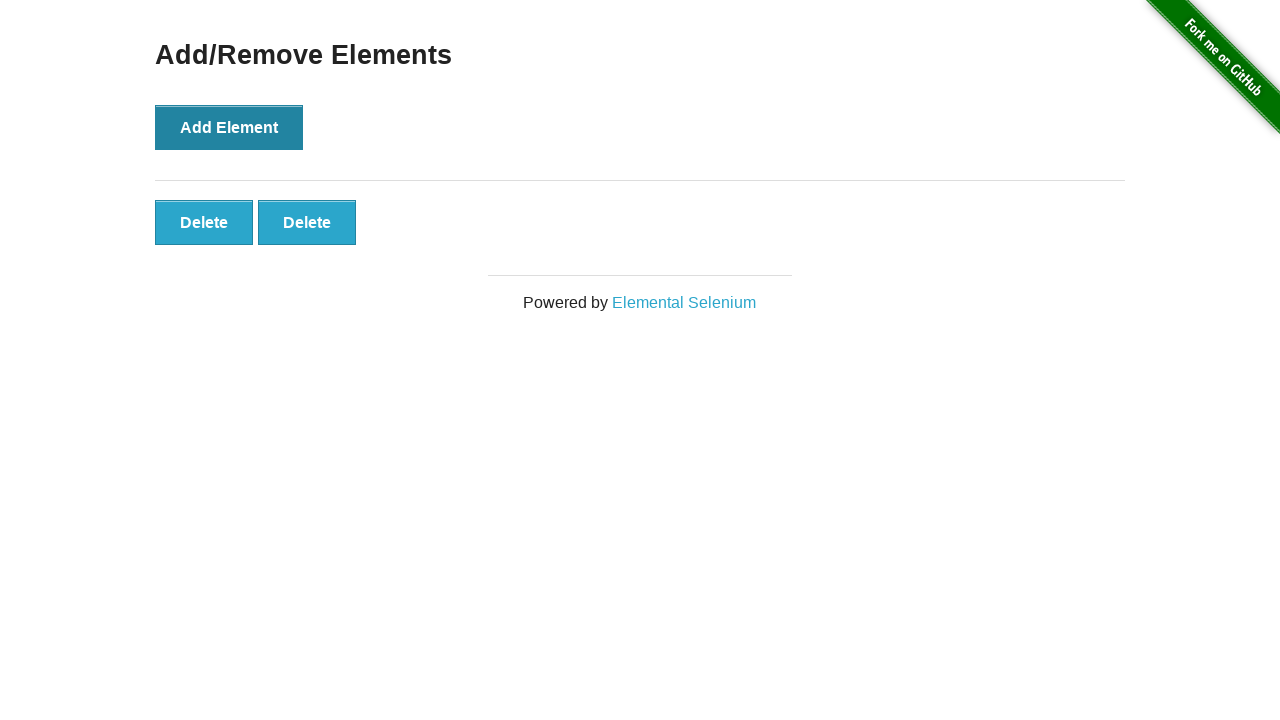

Clicked 'Add Element' button (iteration 3 of 5) at (229, 127) on xpath=//button[contains(text(), 'Add Element')]
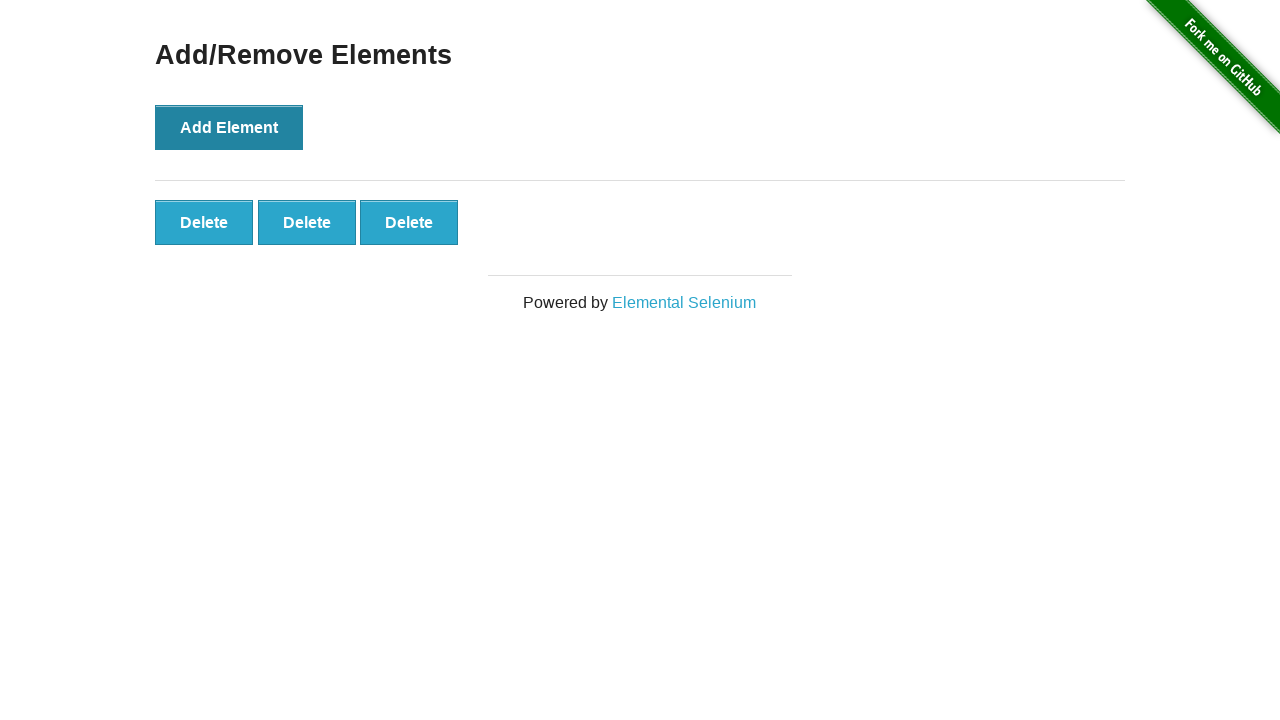

Waited 500ms for DOM to update
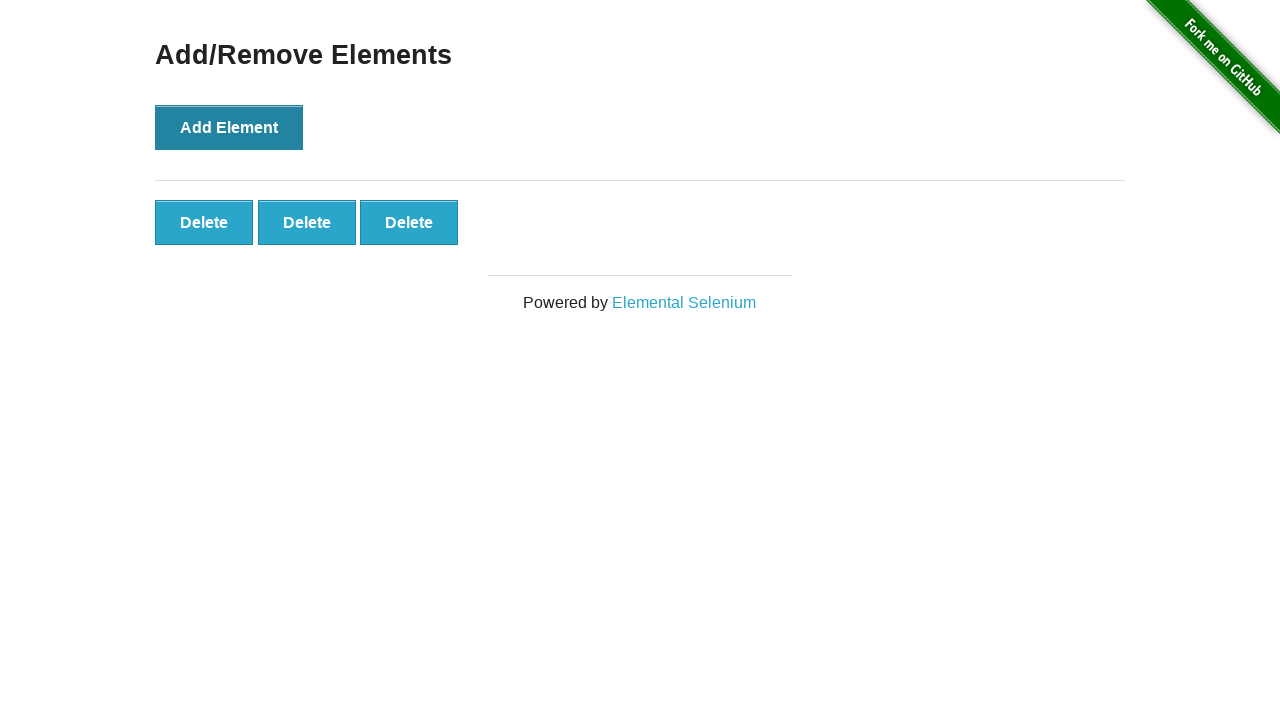

Clicked 'Add Element' button (iteration 4 of 5) at (229, 127) on xpath=//button[contains(text(), 'Add Element')]
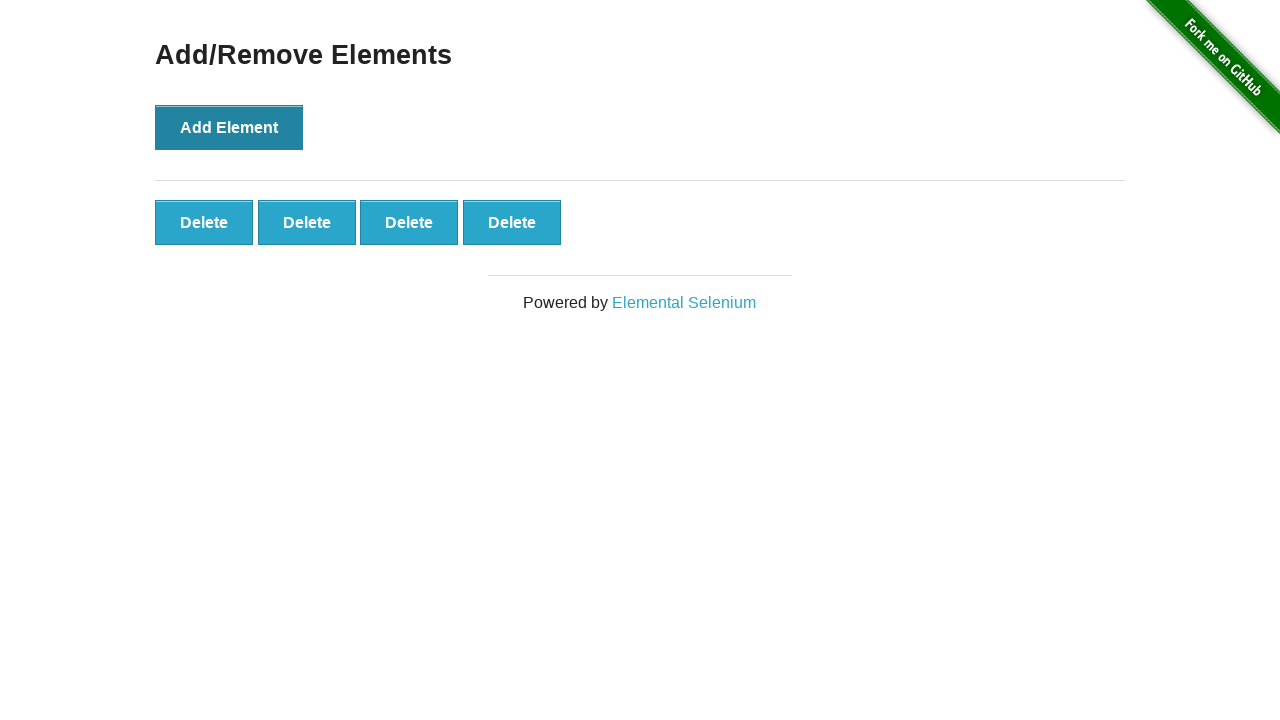

Waited 500ms for DOM to update
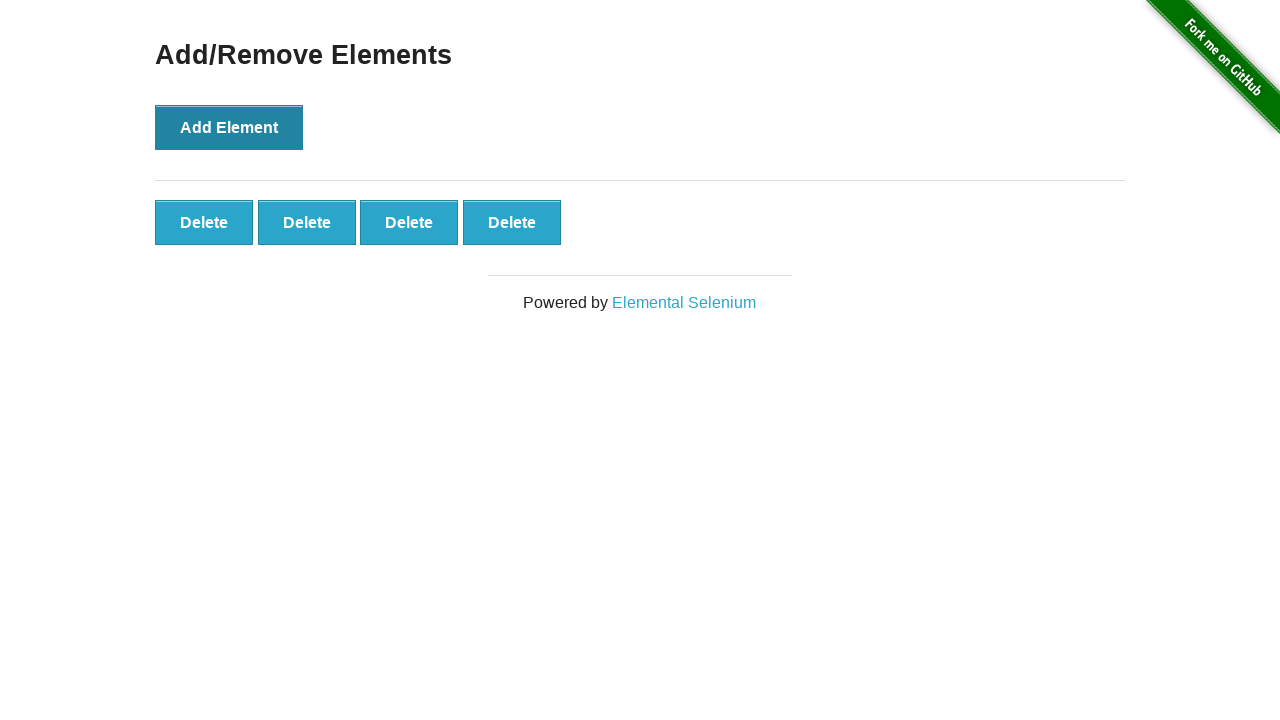

Clicked 'Add Element' button (iteration 5 of 5) at (229, 127) on xpath=//button[contains(text(), 'Add Element')]
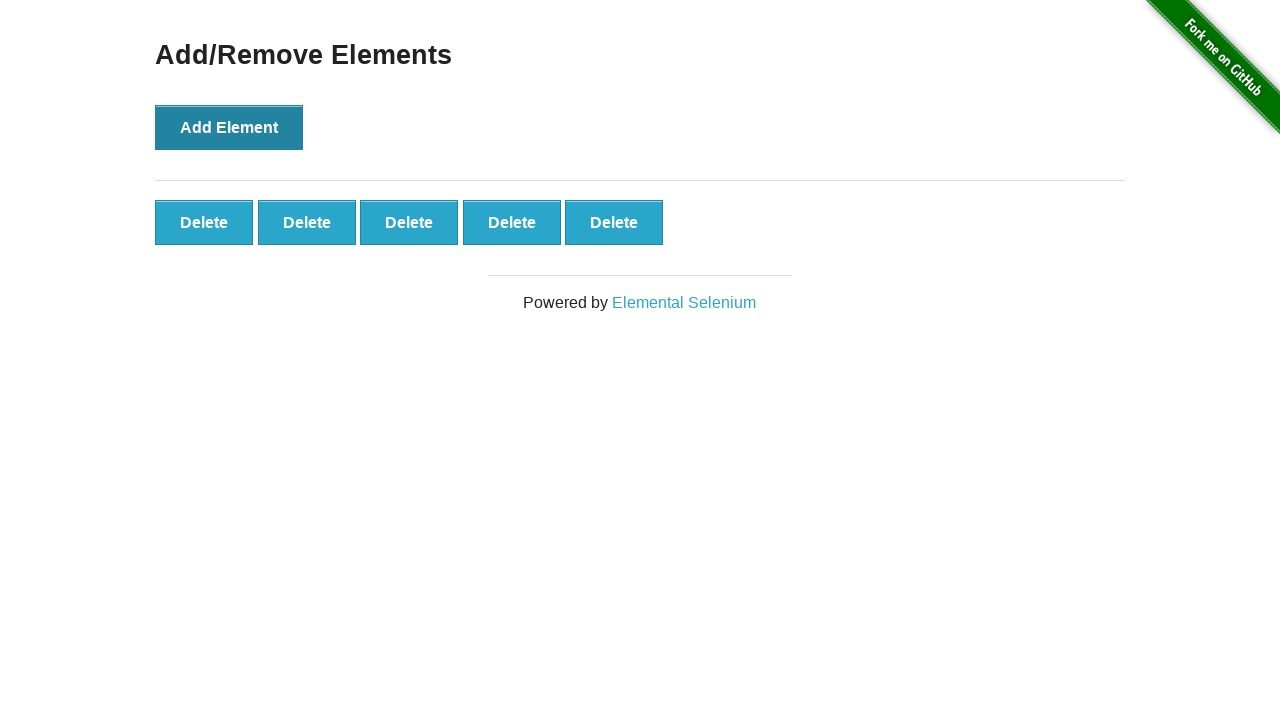

Waited 500ms for DOM to update
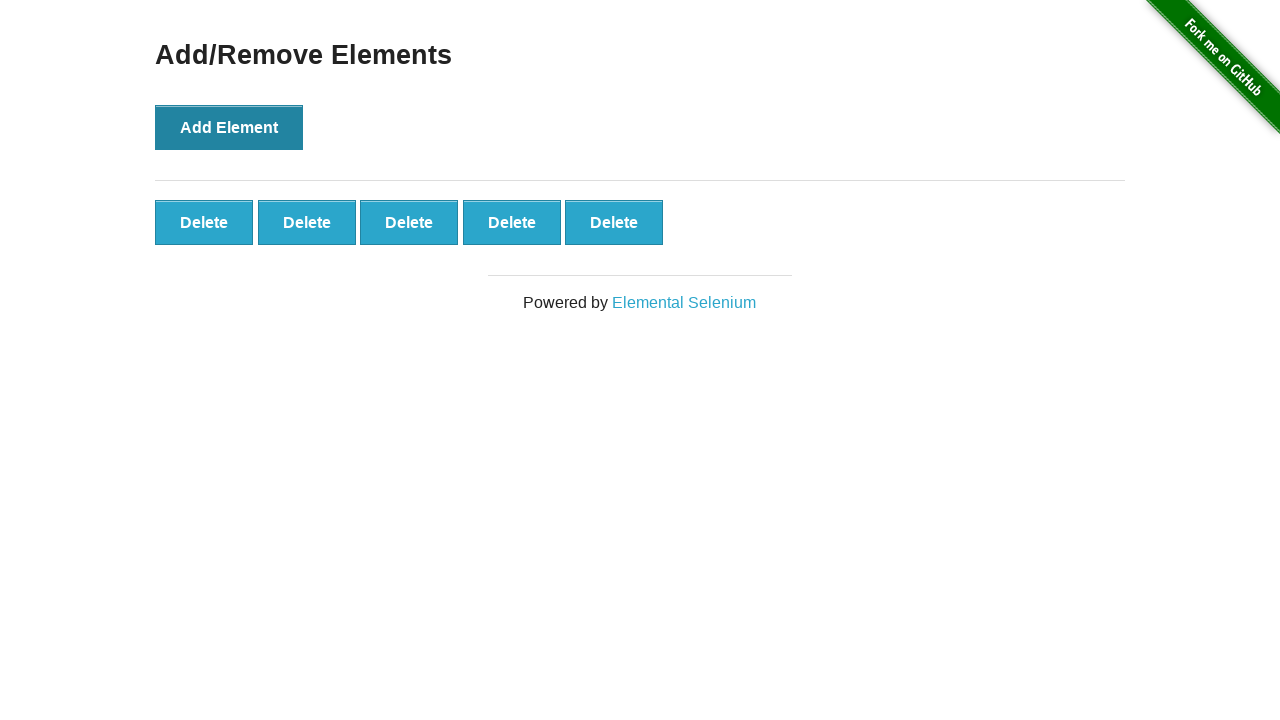

Located all 'Delete' buttons on the page (found 5)
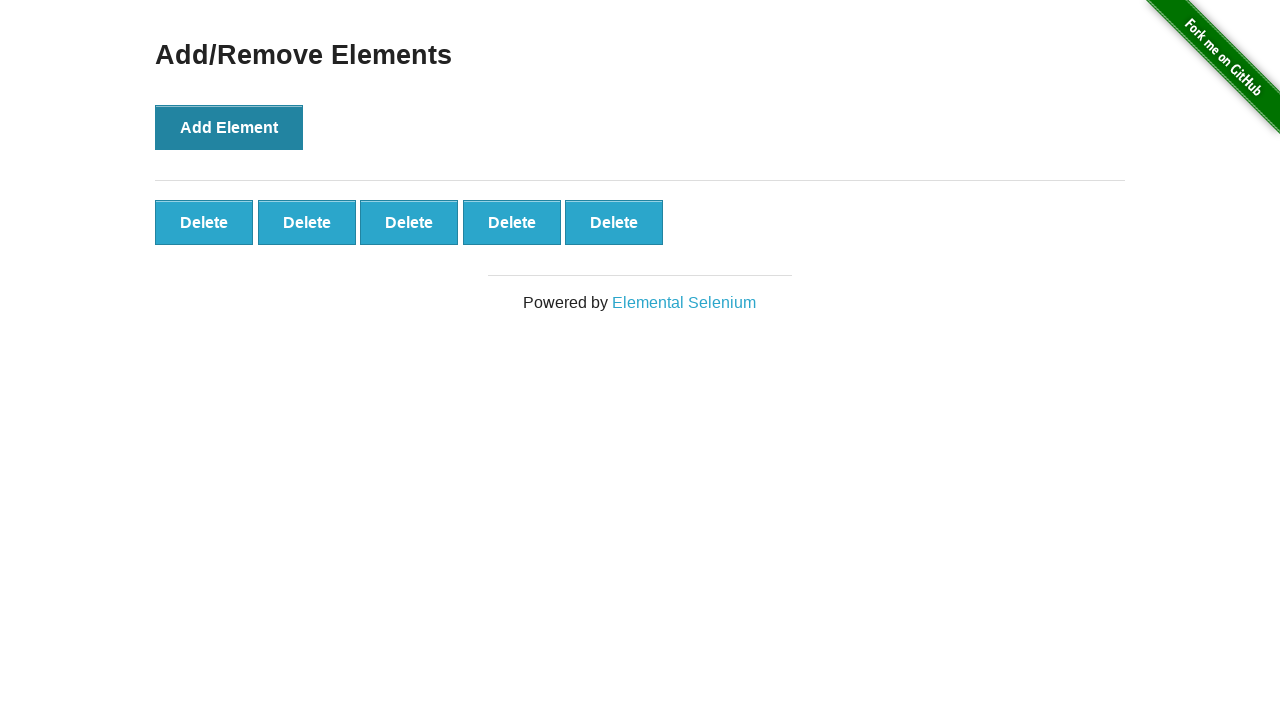

Verified that exactly 5 Delete buttons were created
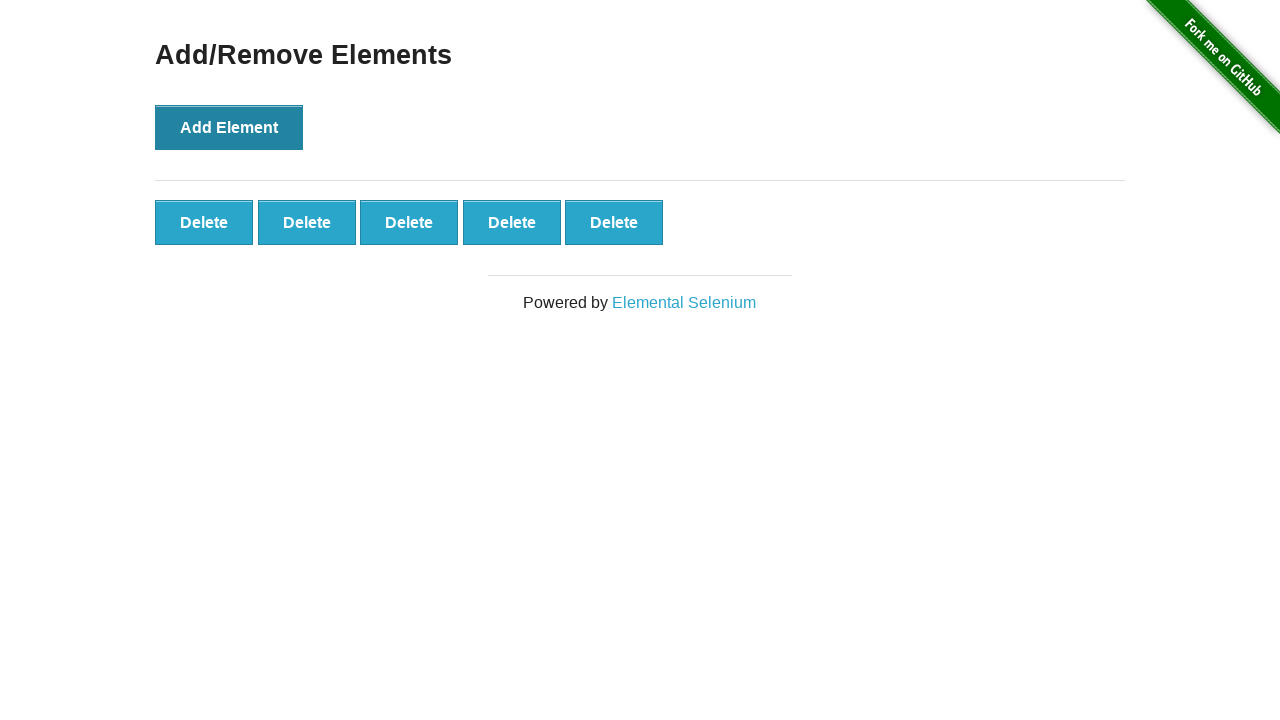

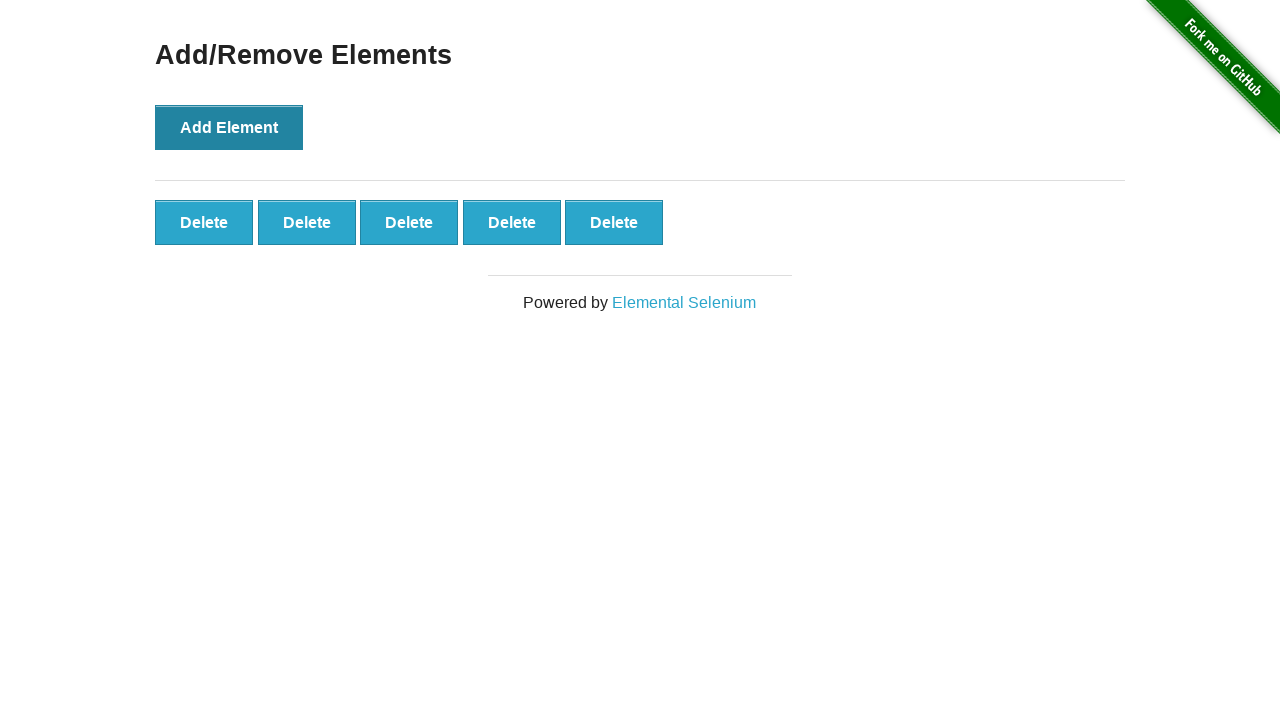